Tests that clicking the Unauthorized link returns a 401 status code response

Starting URL: https://demoqa.com

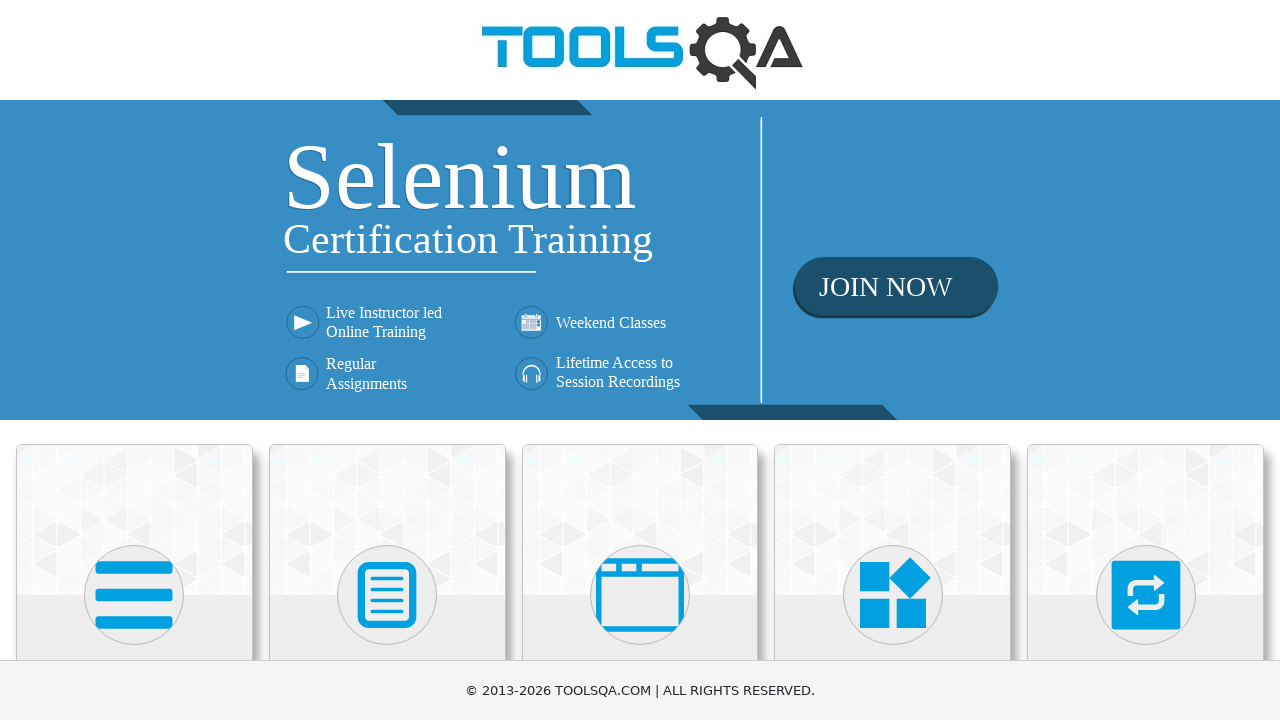

Clicked Elements section at (134, 360) on text=Elements
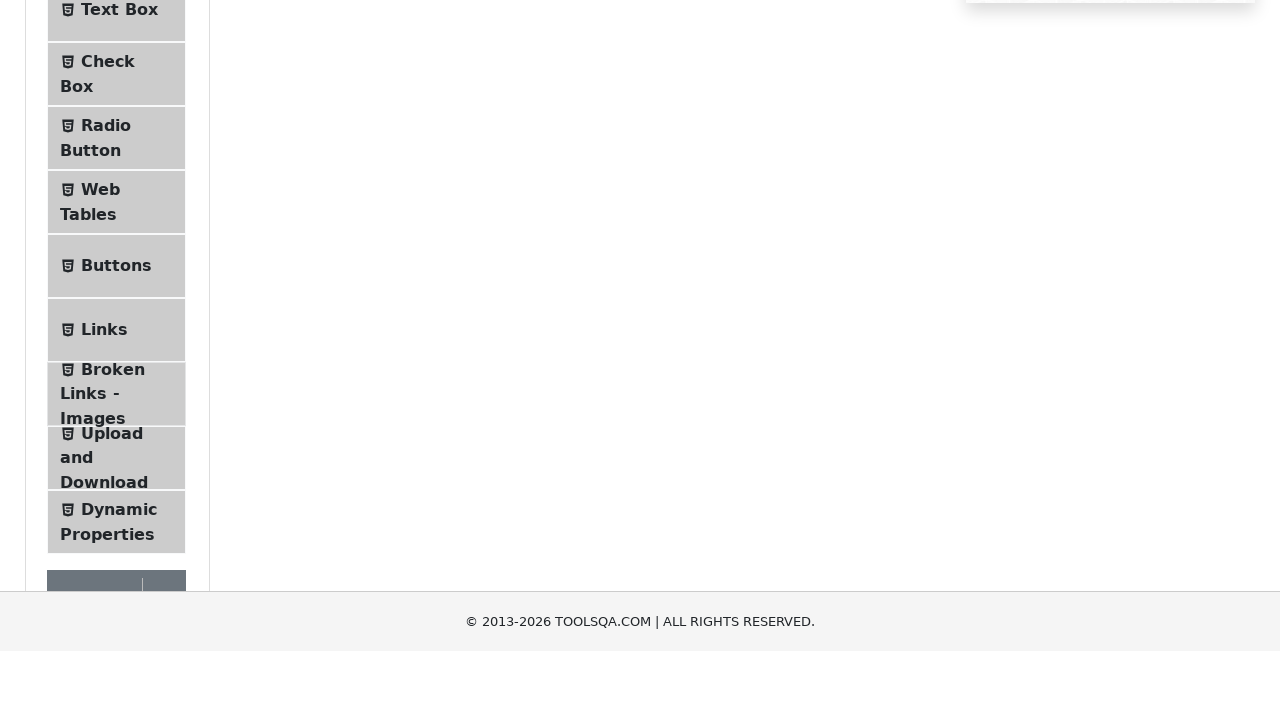

Clicked Links menu item at (104, 581) on text=Links
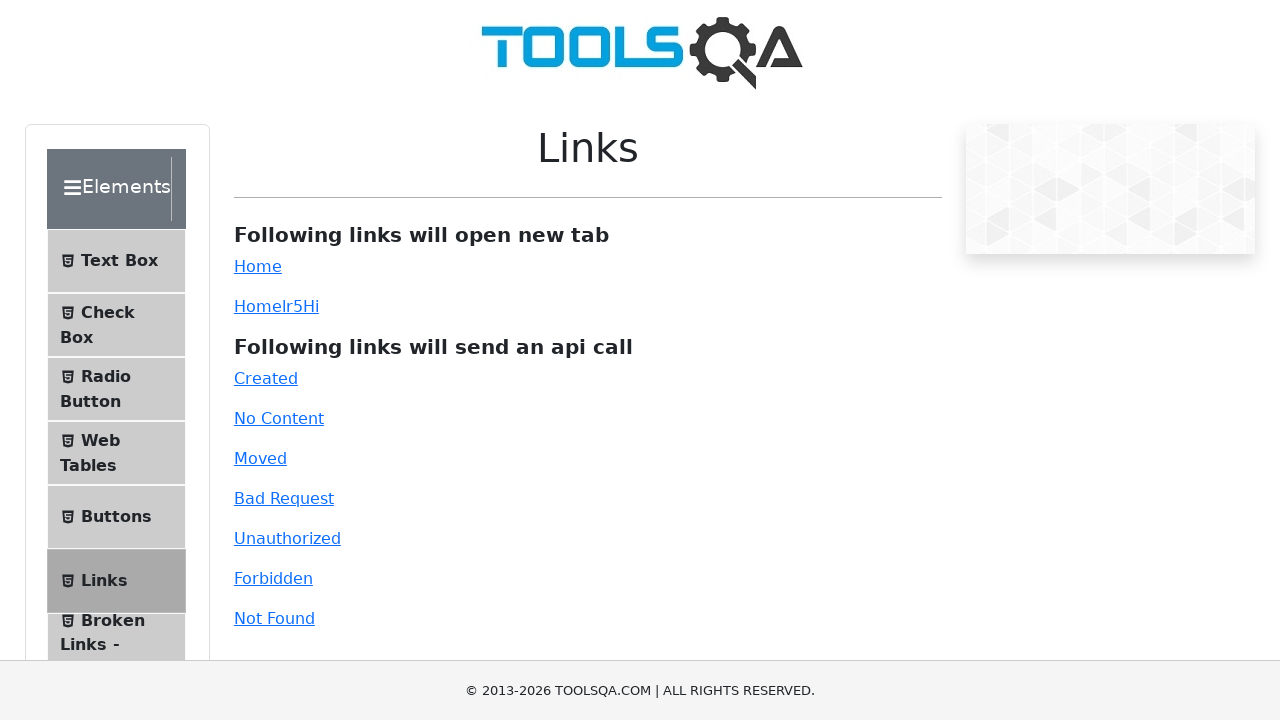

Clicked Unauthorized link at (287, 538) on #unauthorized
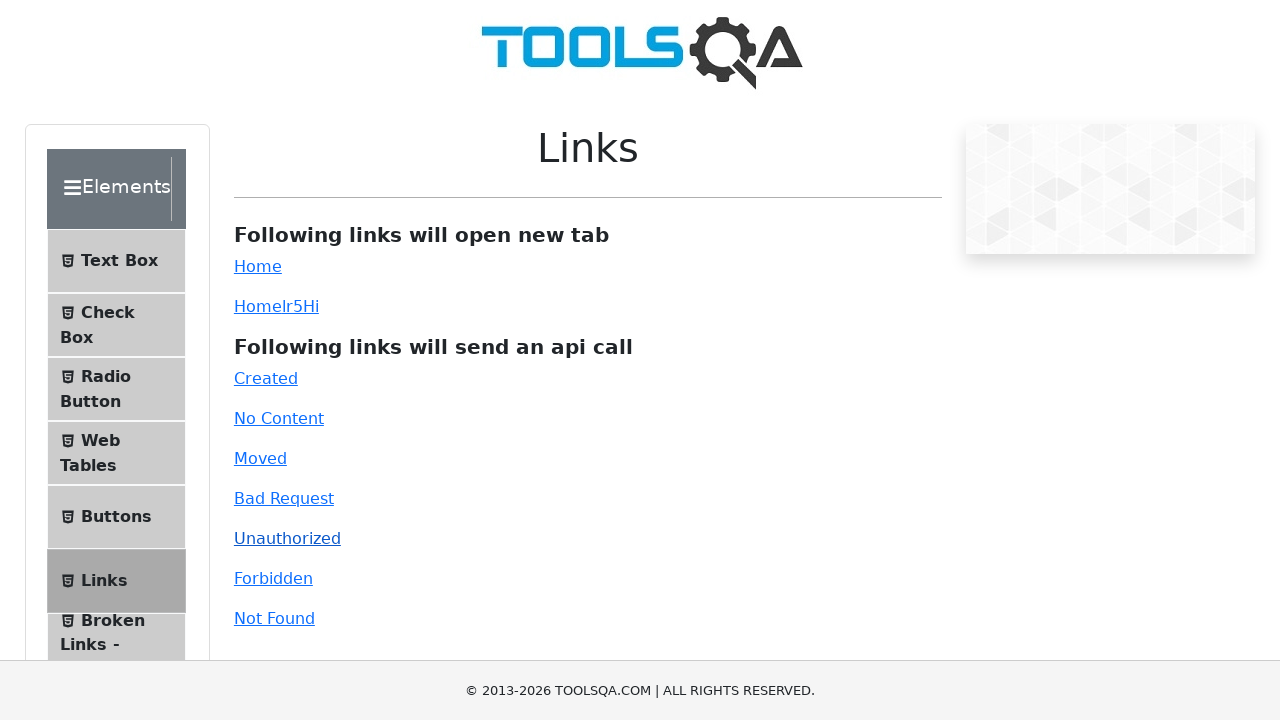

Verified response contains 401 status code
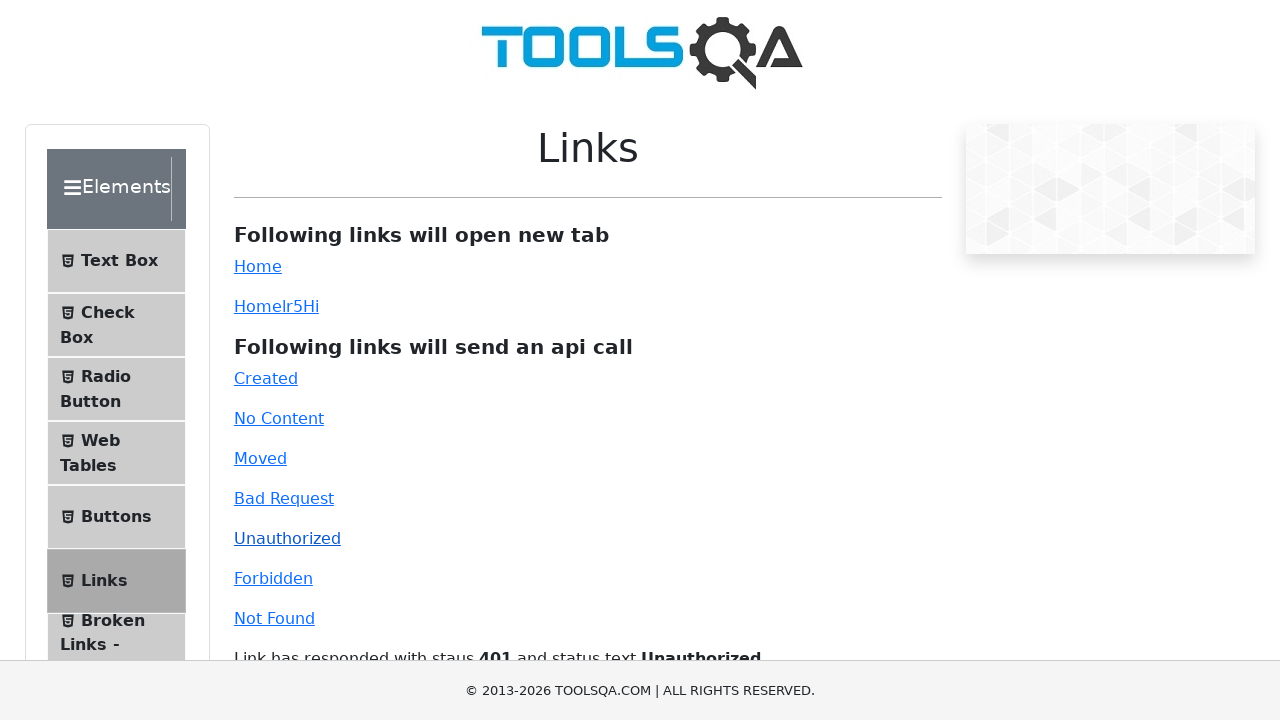

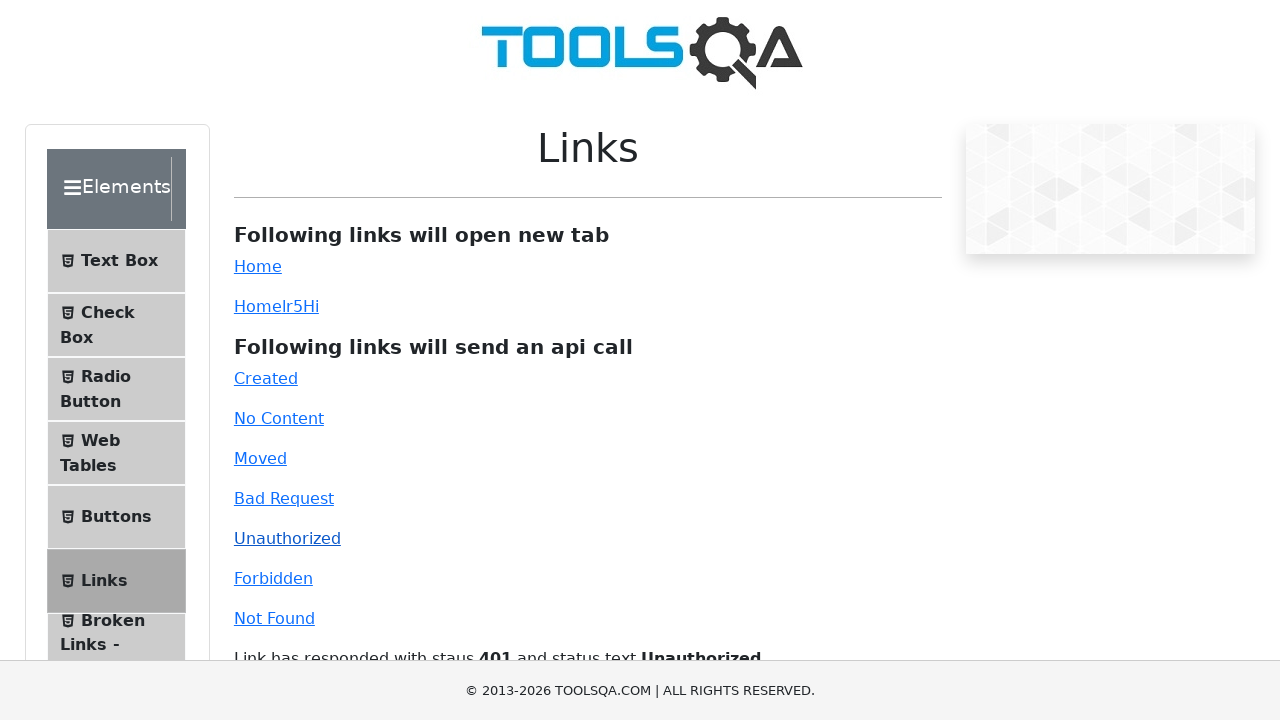